Tests page scrolling functionality by scrolling to specific elements on the ToolsQA homepage using JavaScript scroll into view

Starting URL: https://toolsqa.com/

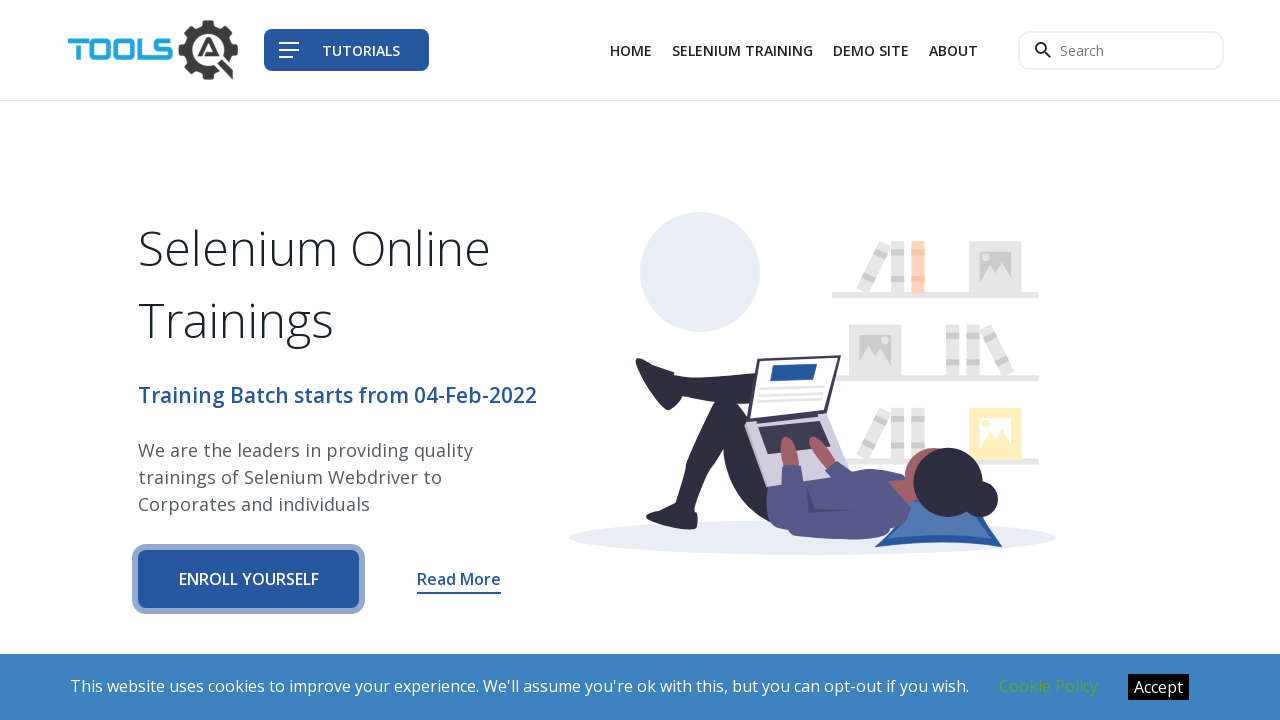

Waited for subscribe rockstar image element to load
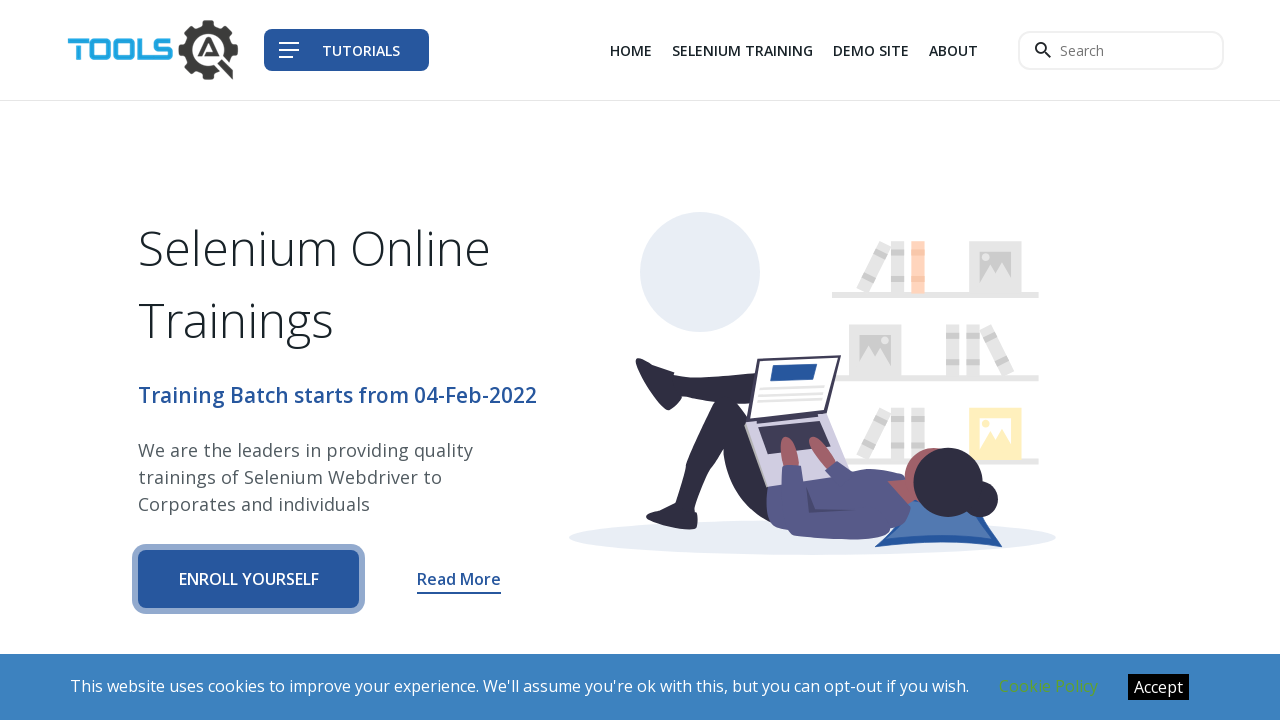

Scrolled to subscribe rockstar image element
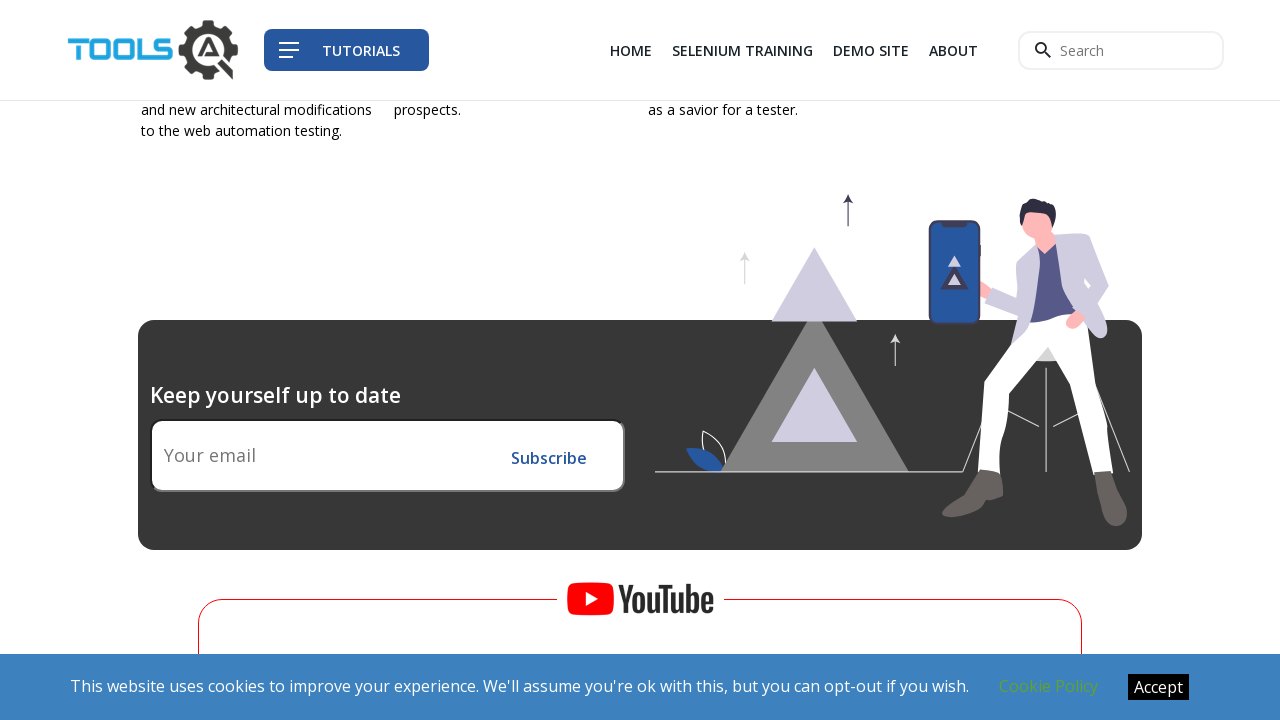

Waited 1 second for scroll to complete
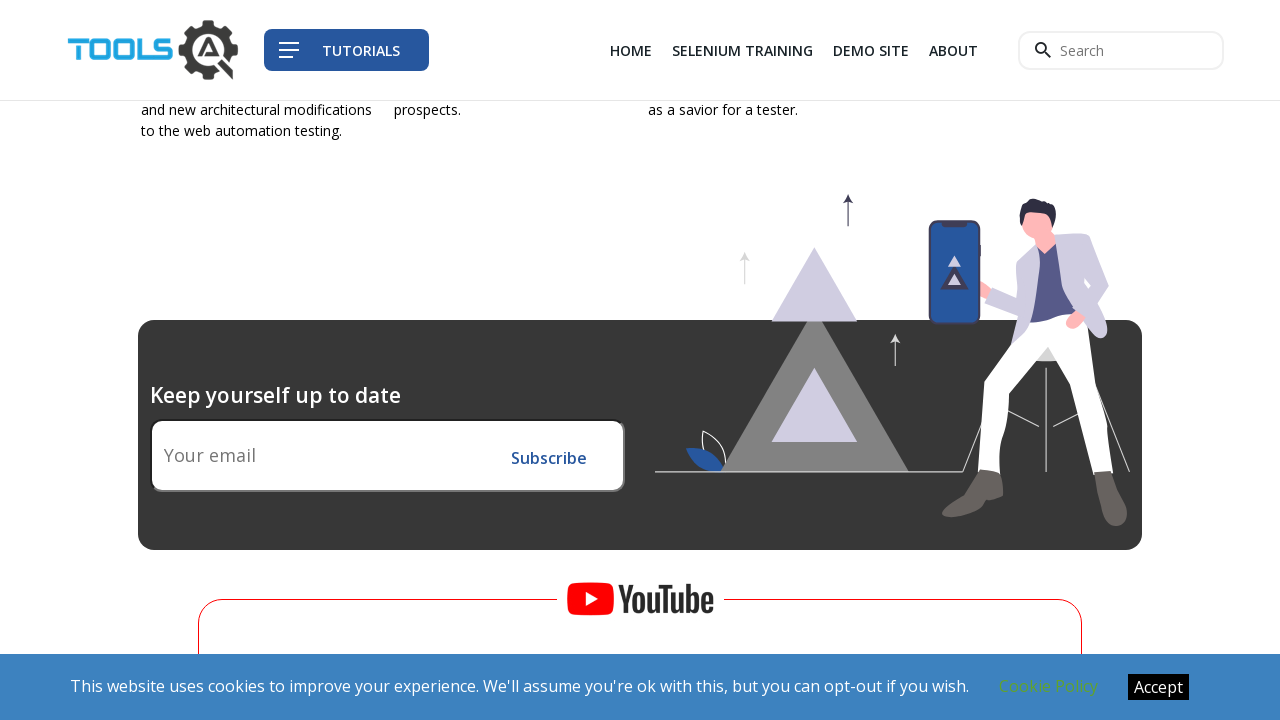

Waited for learner image element to load
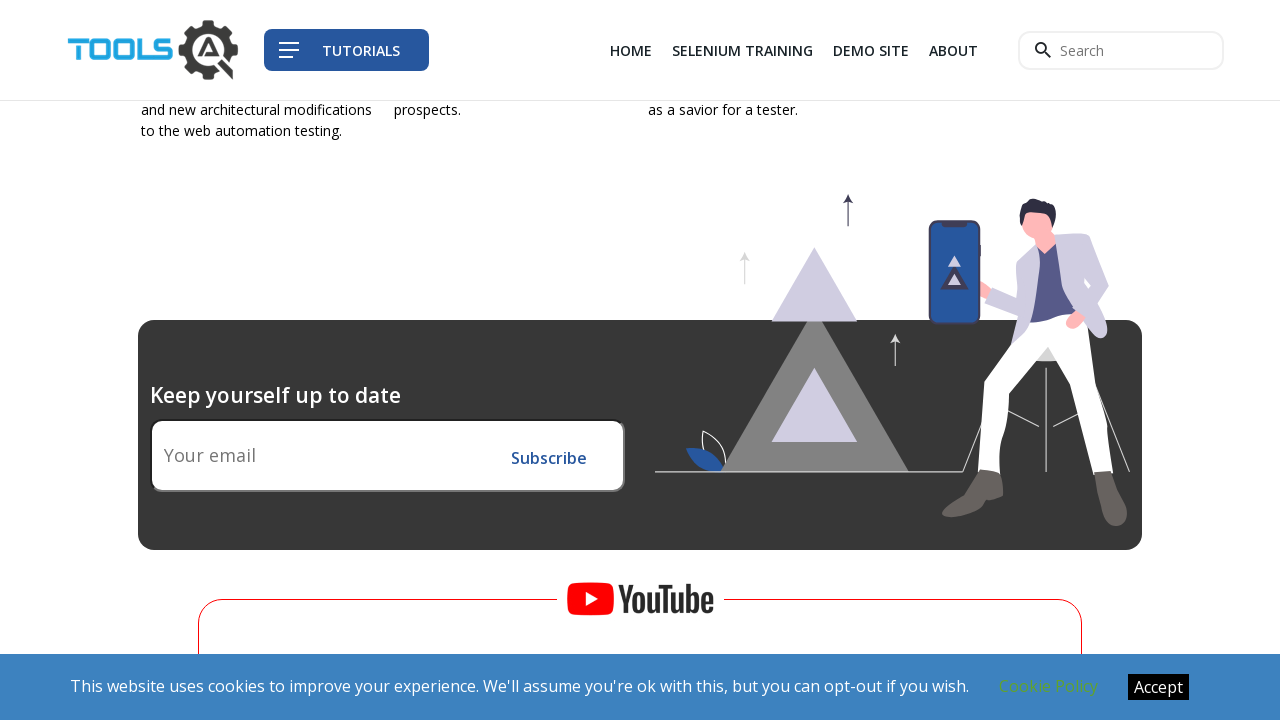

Scrolled to learner image element
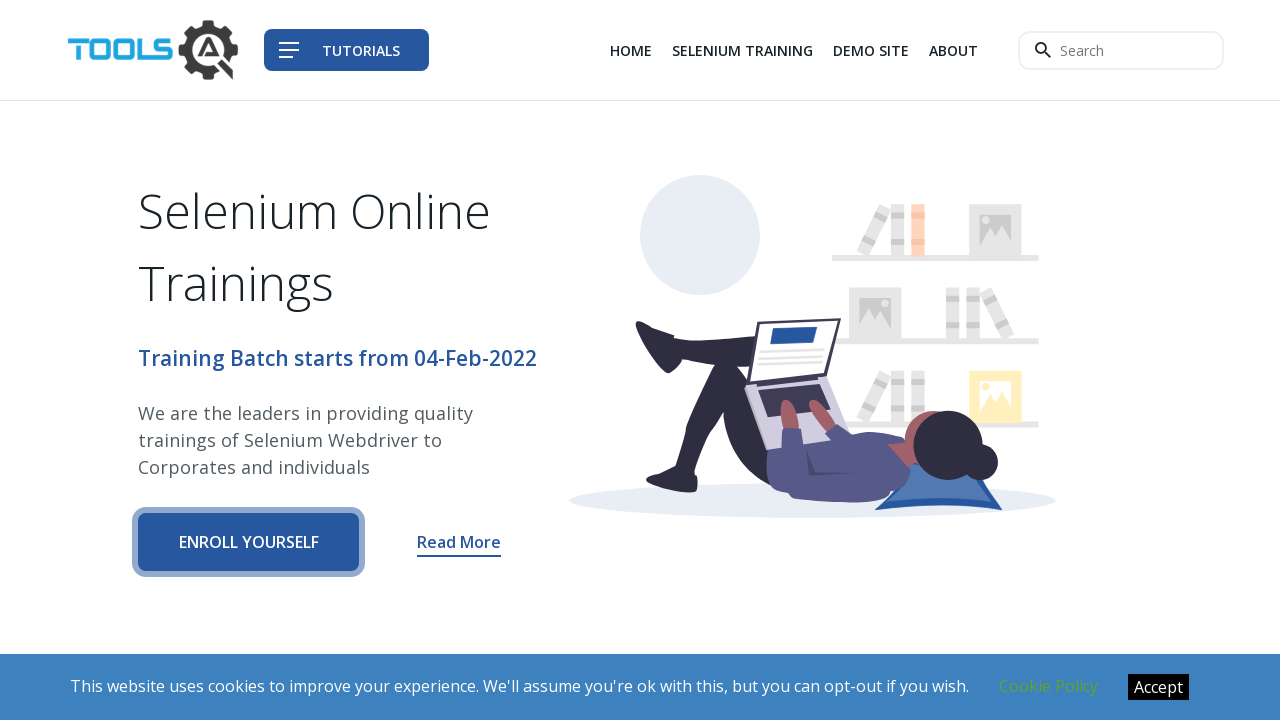

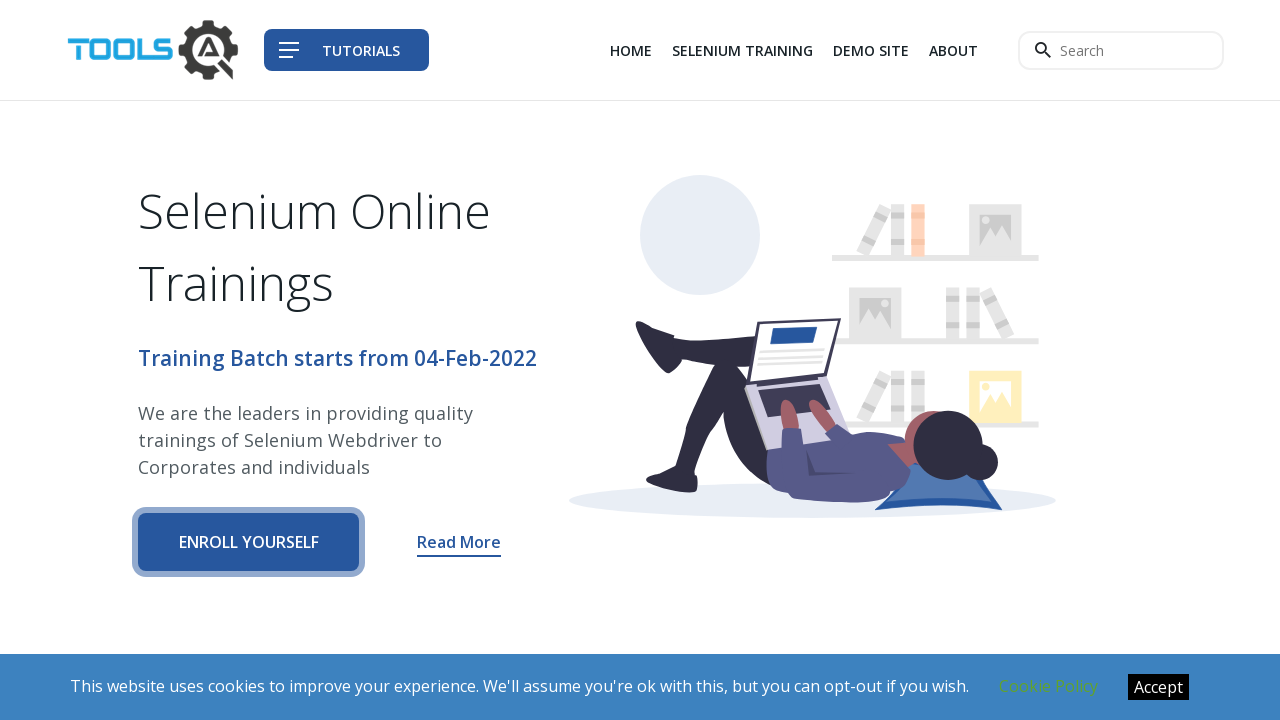